Loads the Udemy courses page and waits for it to fully load by checking for the presence of "udemy" text

Starting URL: https://www.udemy.com/courses/

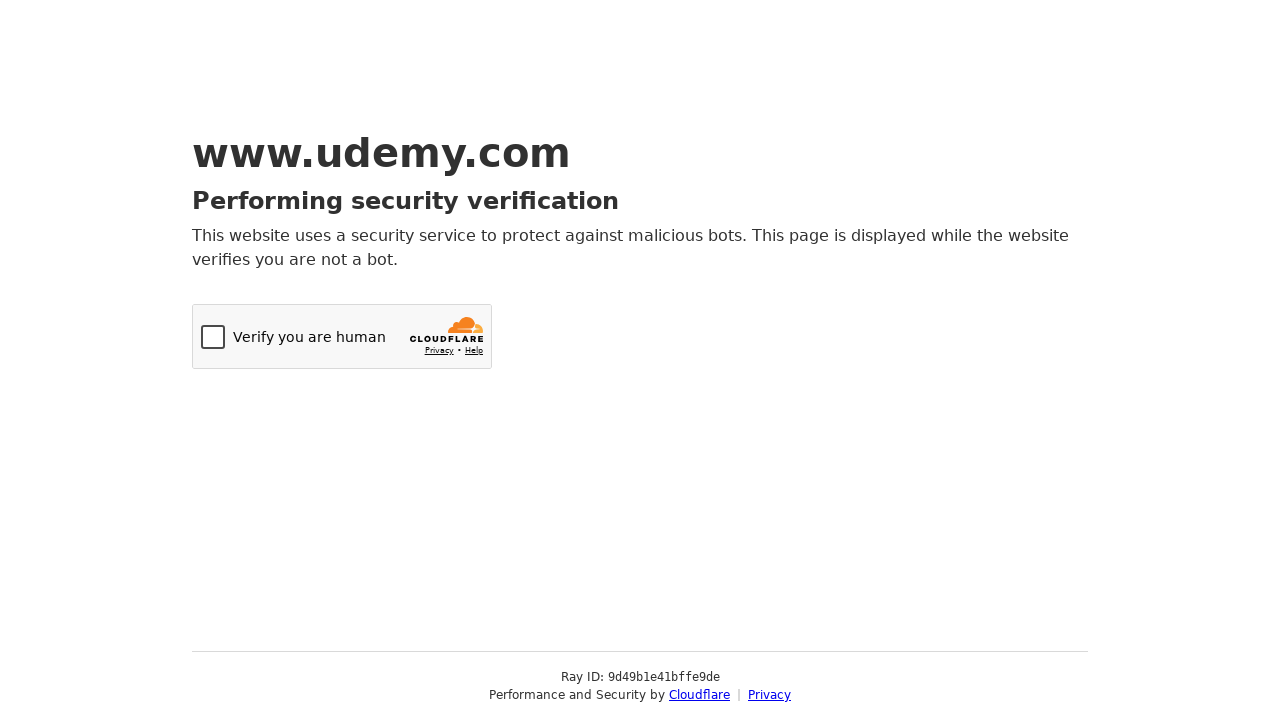

Navigated to Udemy courses page
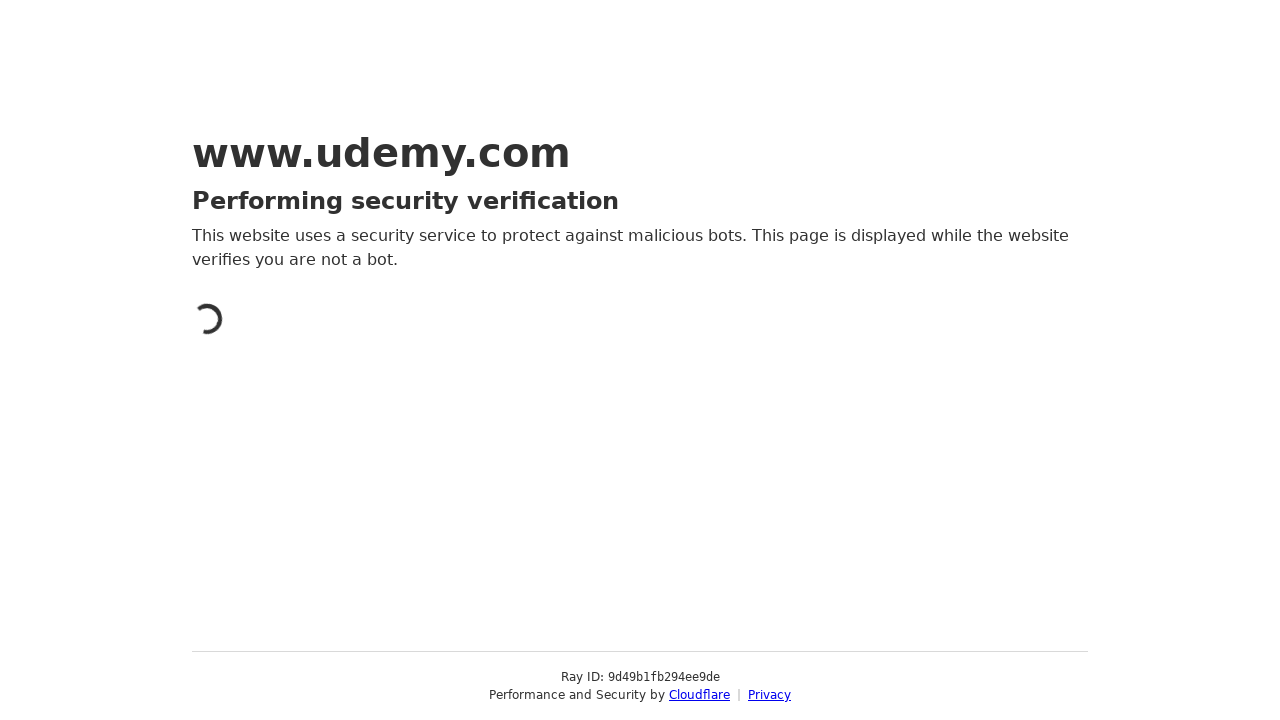

Waited for 'udemy' text to appear, indicating page fully loaded
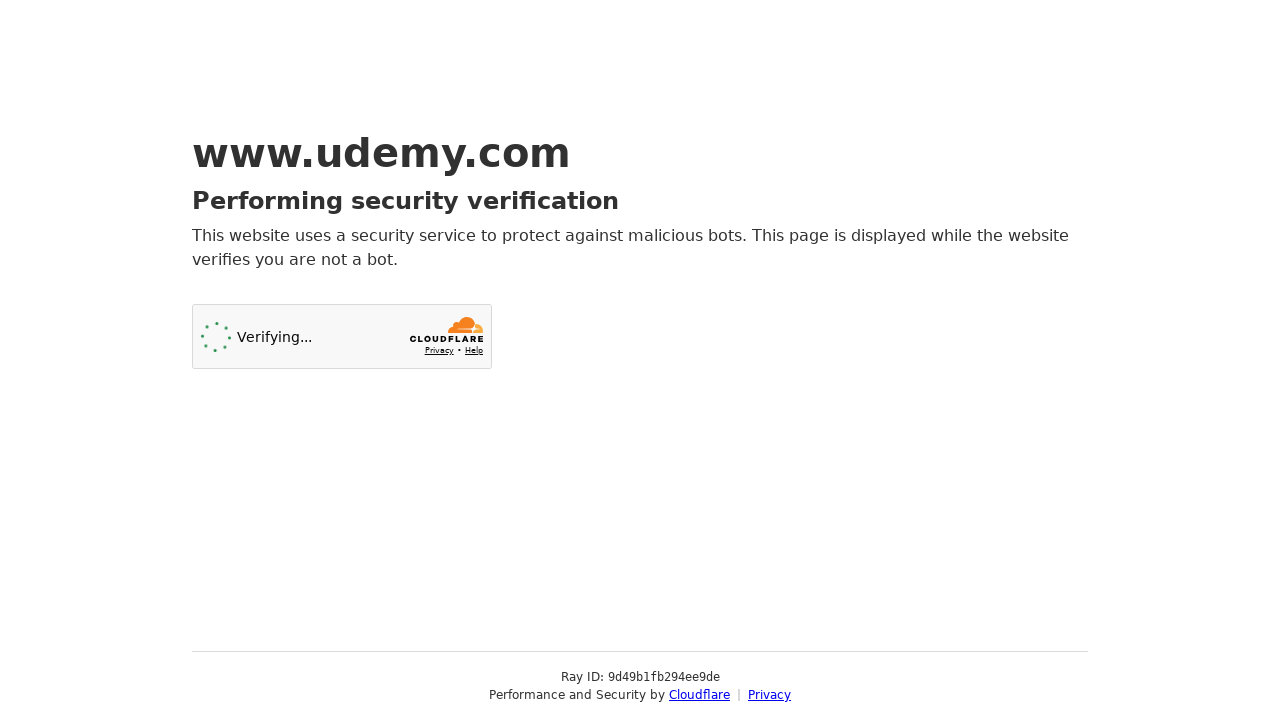

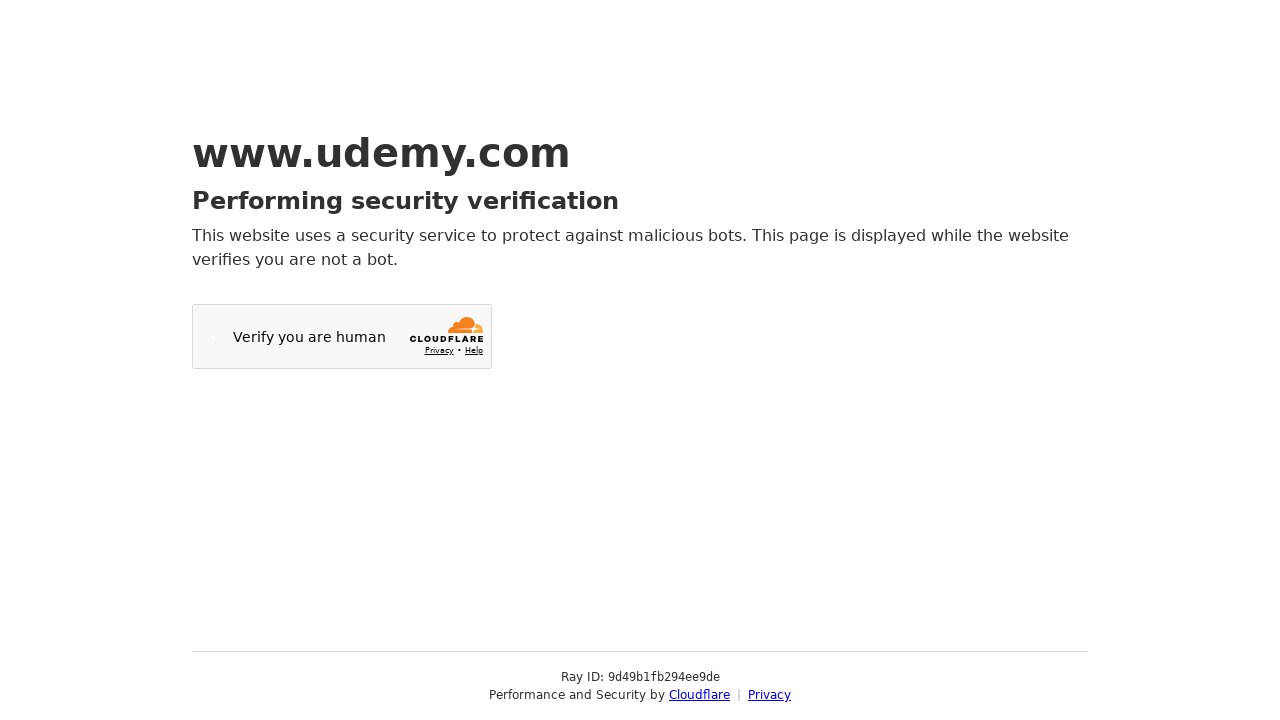